Tests drag and drop functionality by dragging a small circle element to a larger target circle and verifying the success message appears.

Starting URL: https://demos.telerik.com/aspnet-ajax/dragdropmanager/overview/defaultcs.aspx

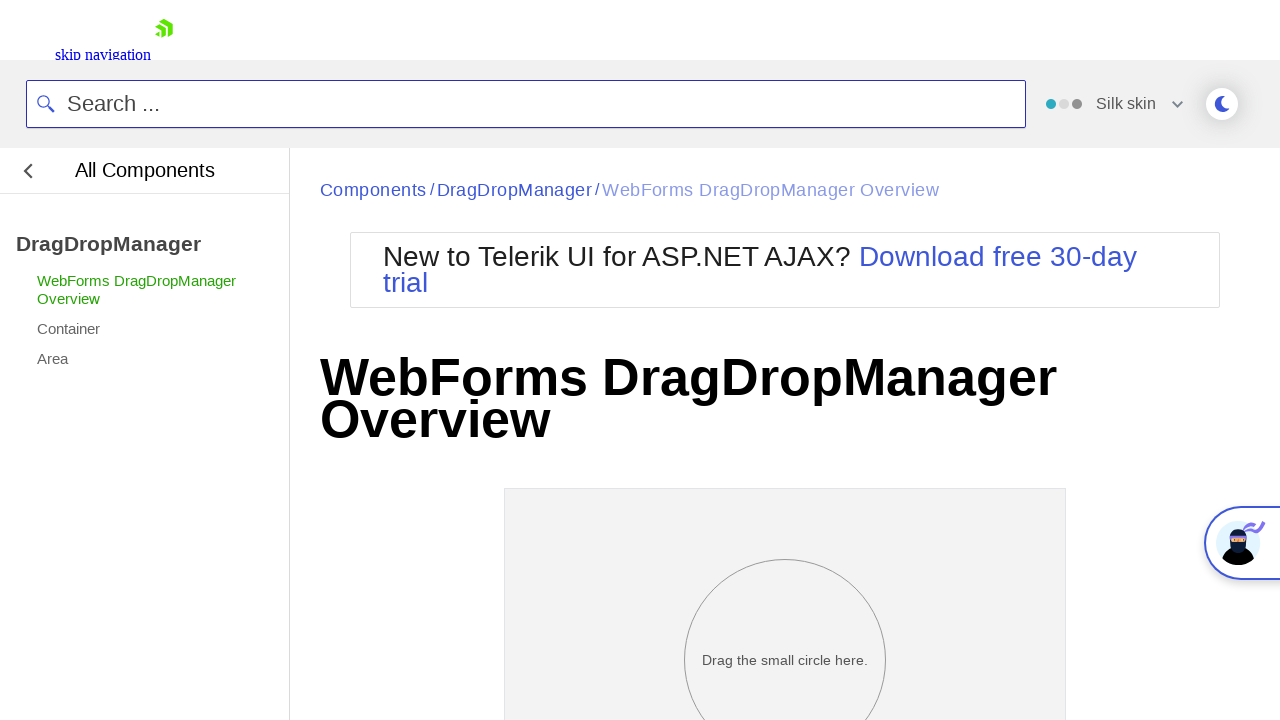

Waited for draggable small circle element to load
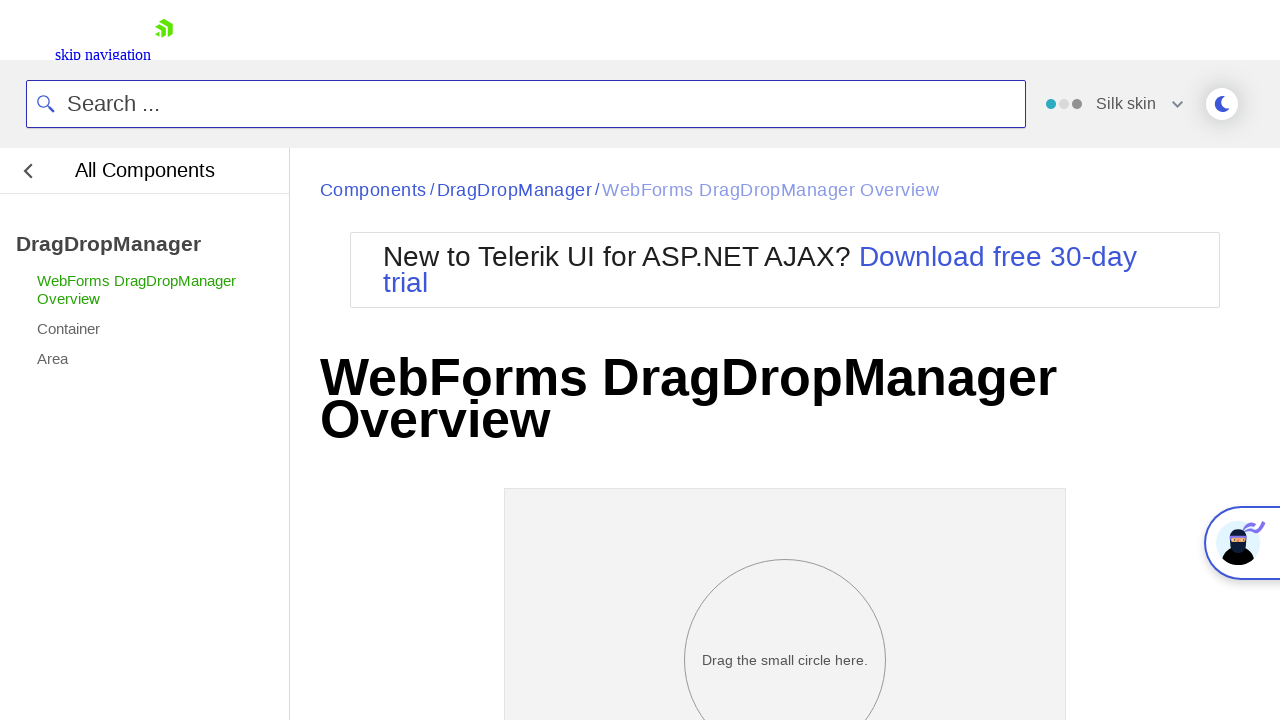

Waited for drop target large circle element to load
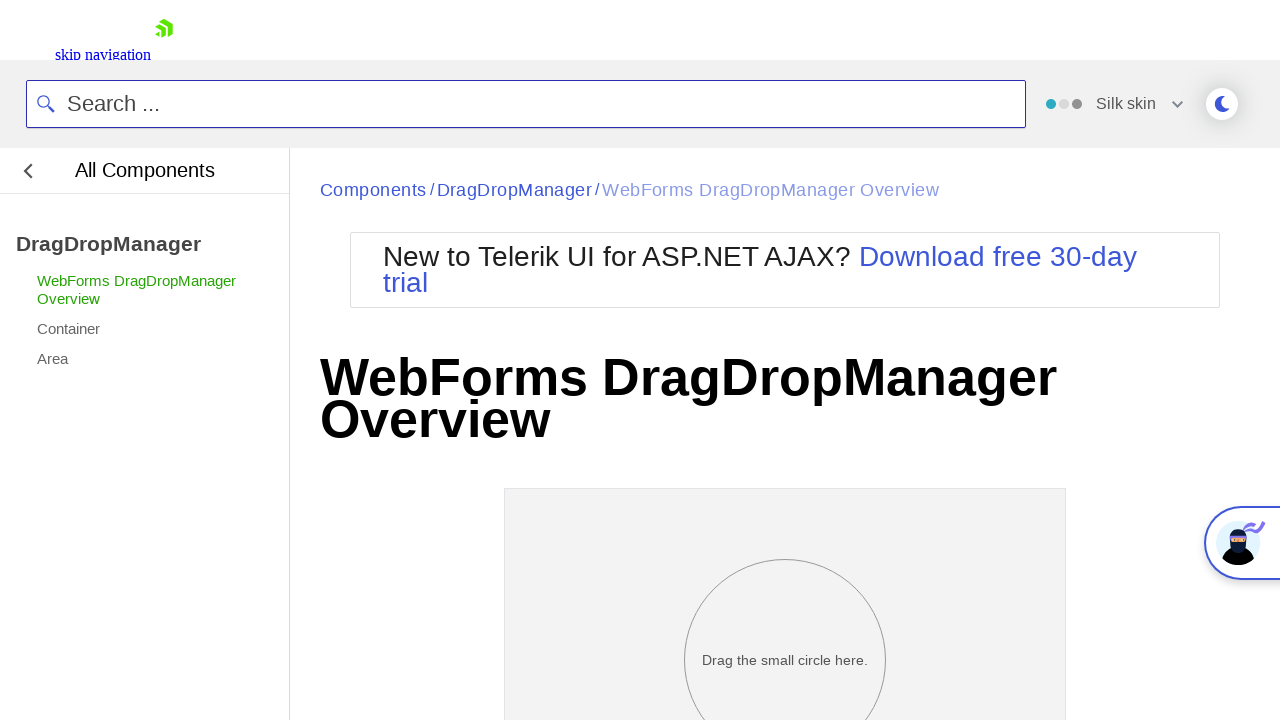

Located the small circle draggable element
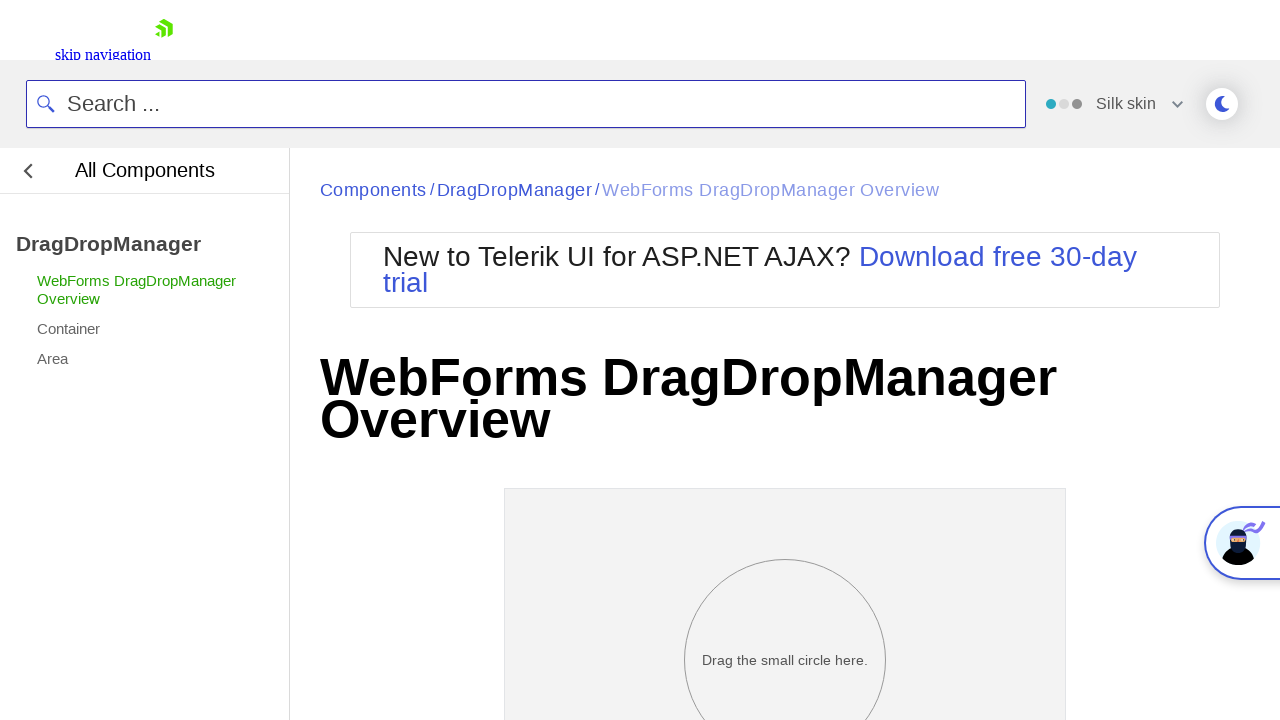

Located the large circle drop target element
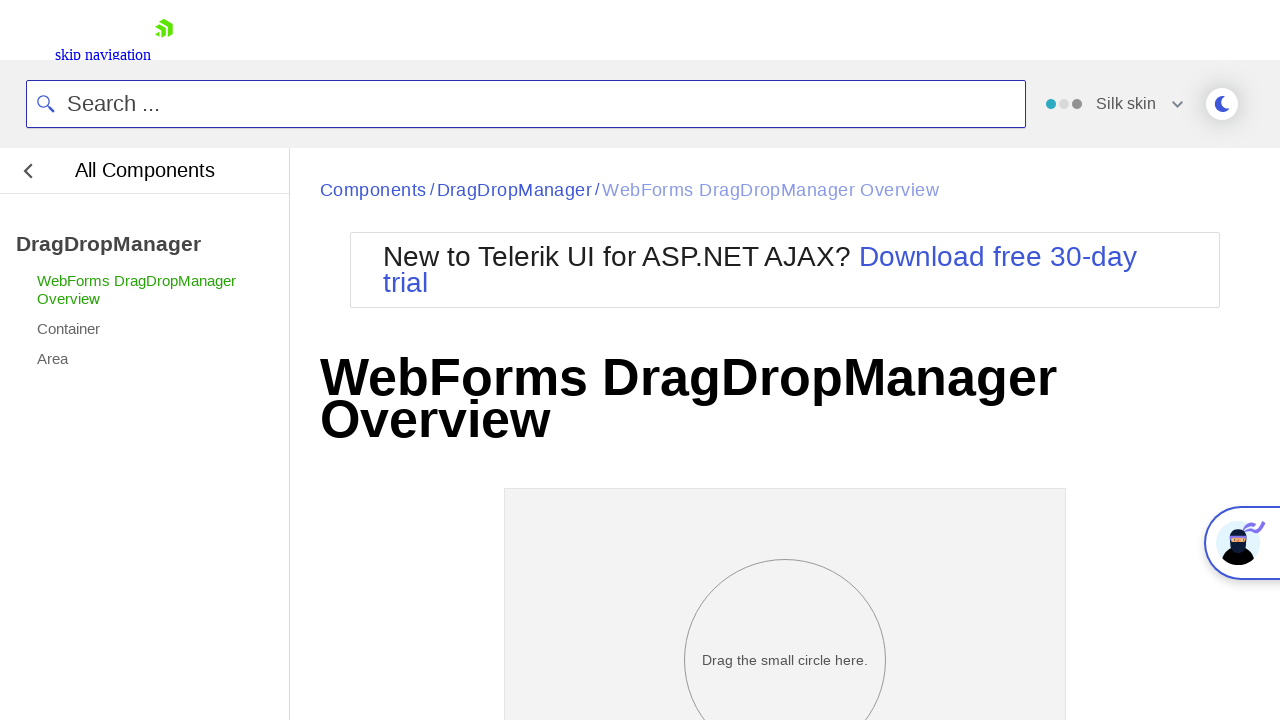

Hovered over the small circle to prepare for drag at (785, 360) on #draggable
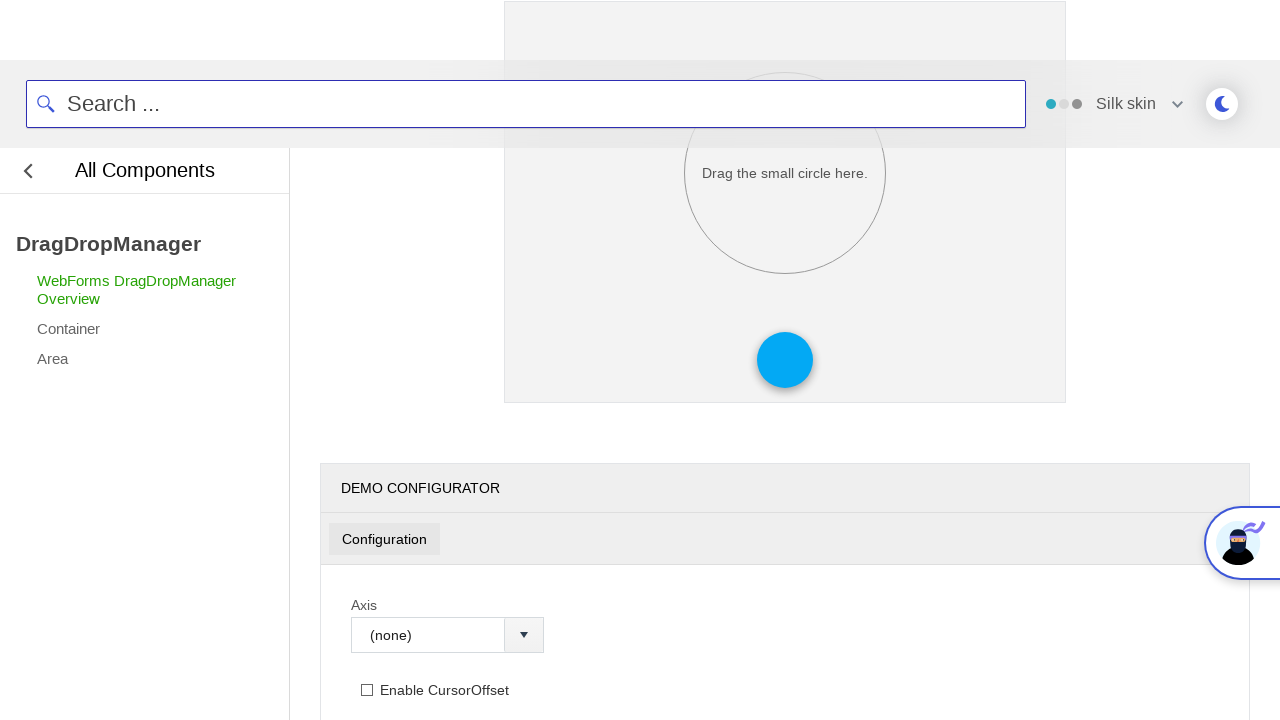

Pressed mouse button down on the small circle at (785, 360)
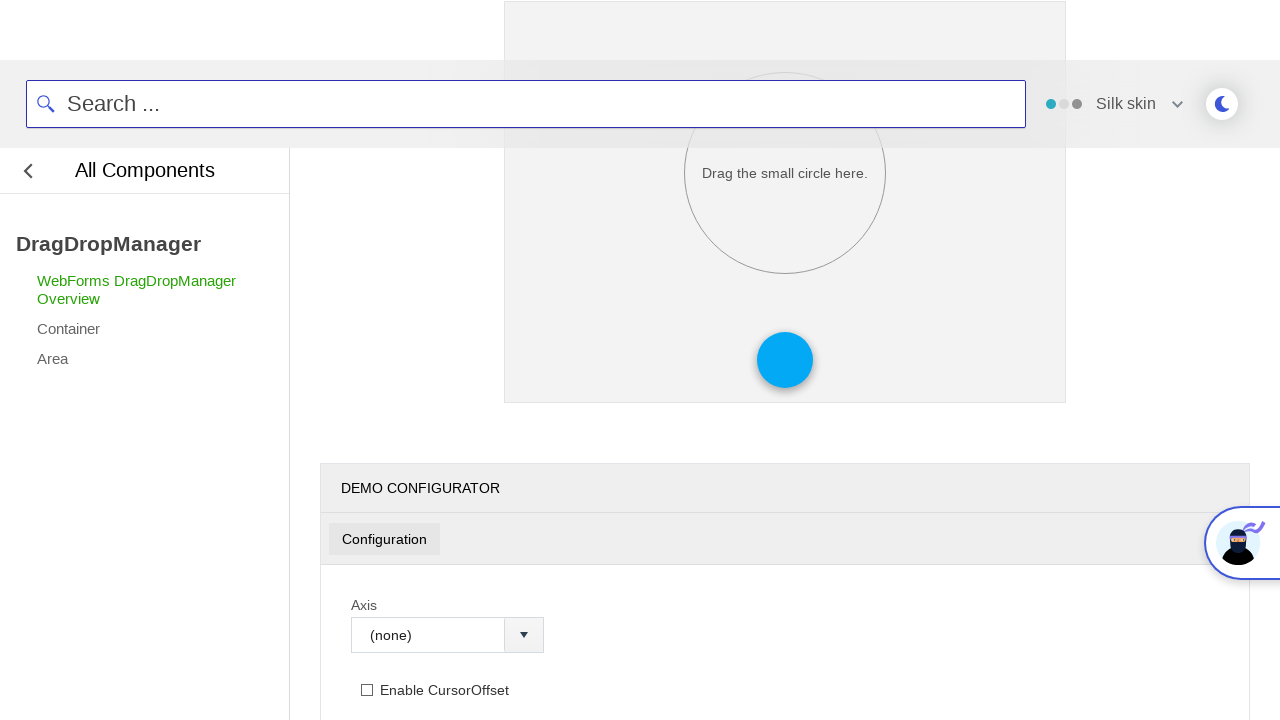

Moved mouse to hover over the large circle drop target at (785, 173) on #ctl00_ContentPlaceholder1_droptarget
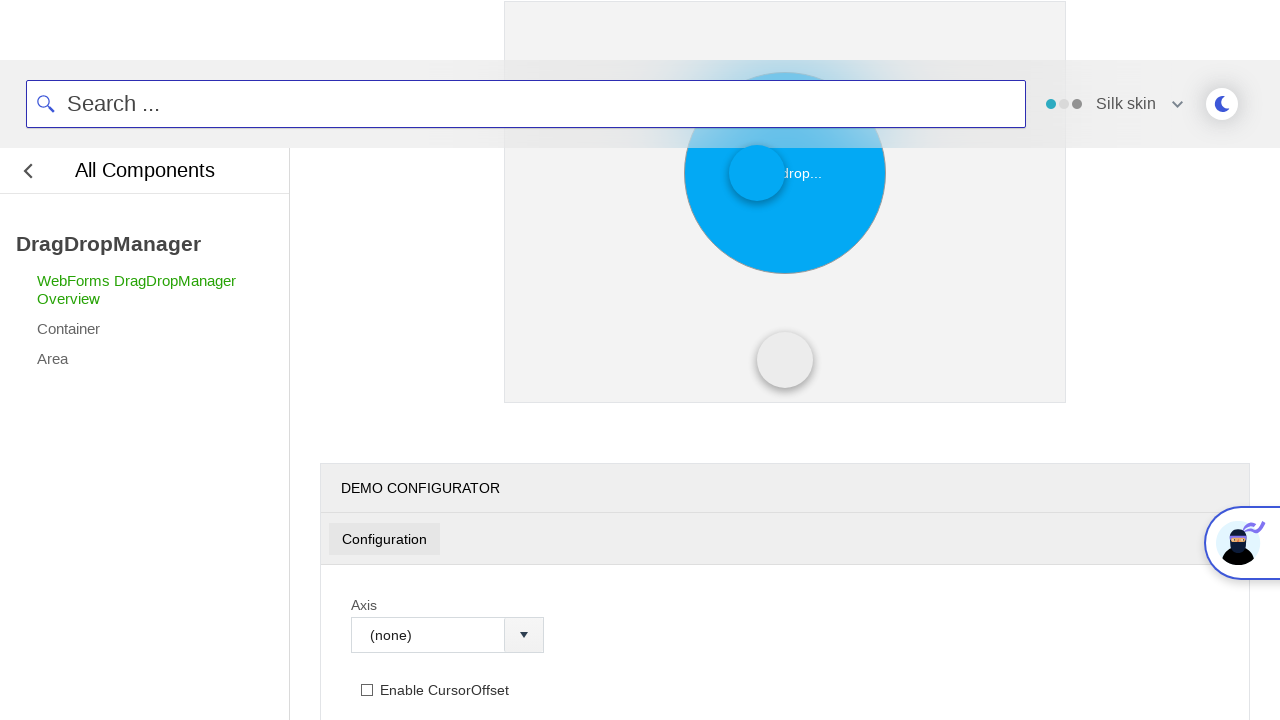

Released mouse button to drop the small circle on the target at (785, 173)
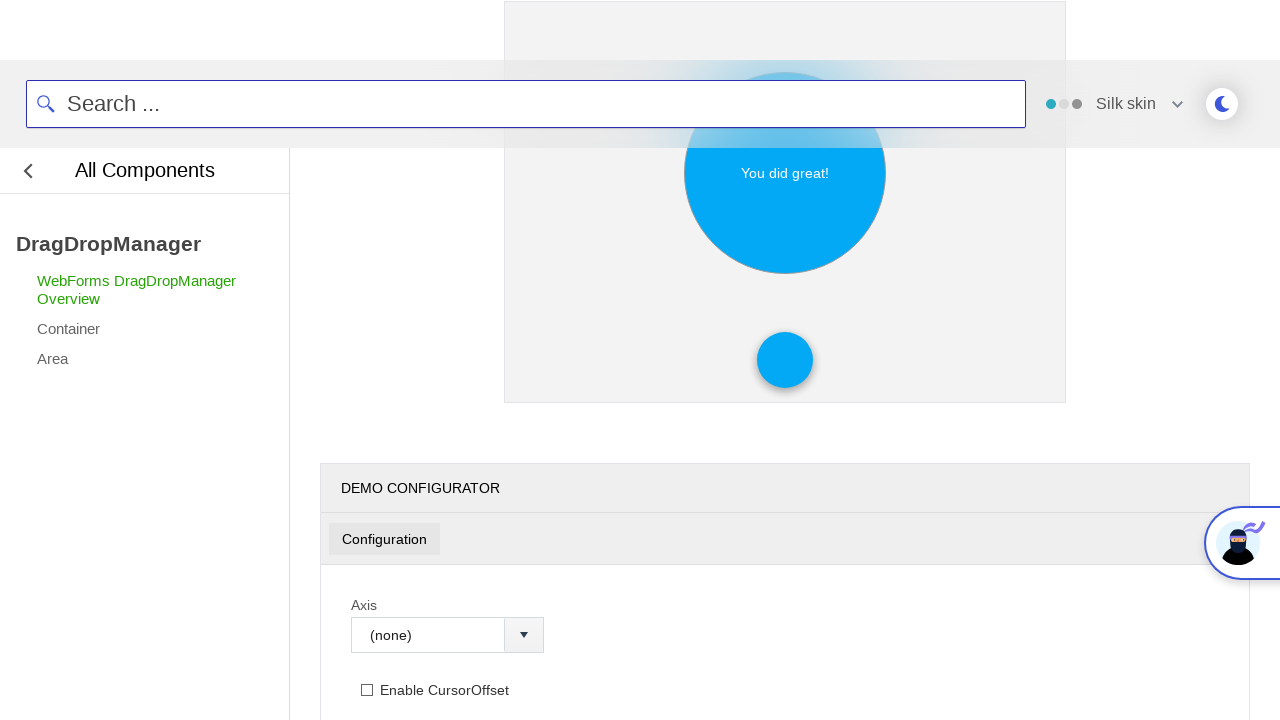

Verified success message 'You did great!' appeared on drop target
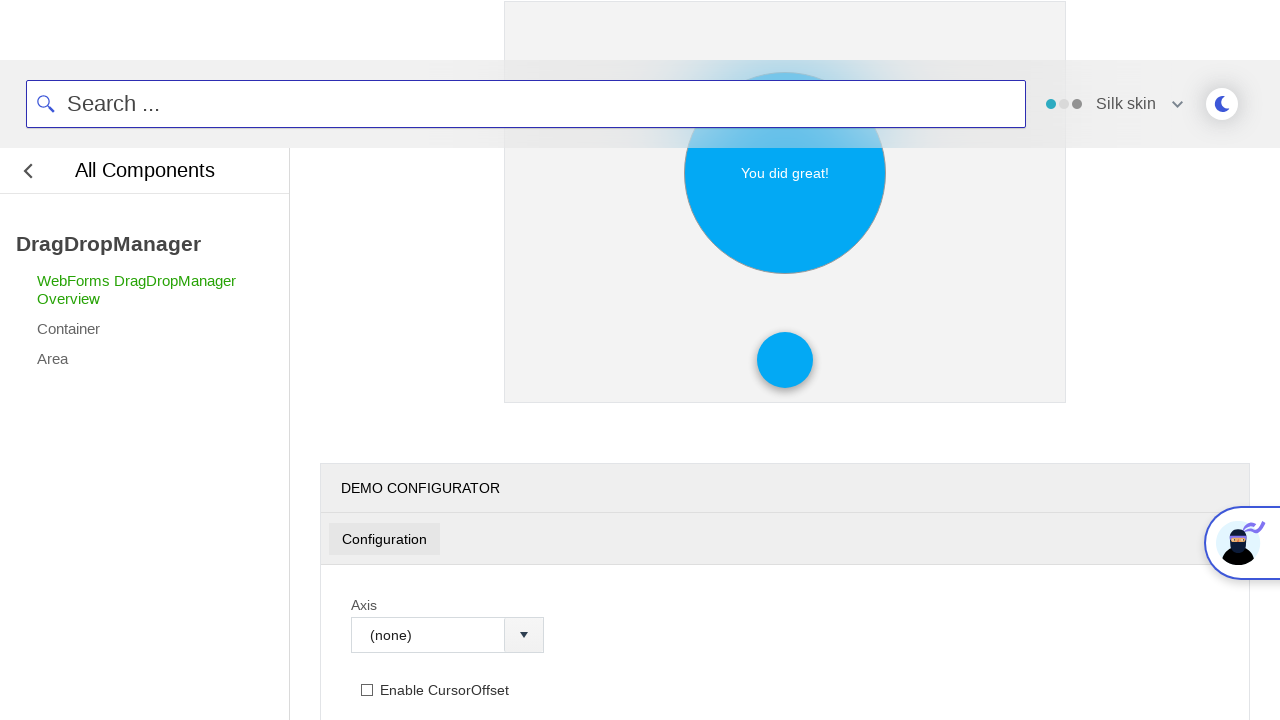

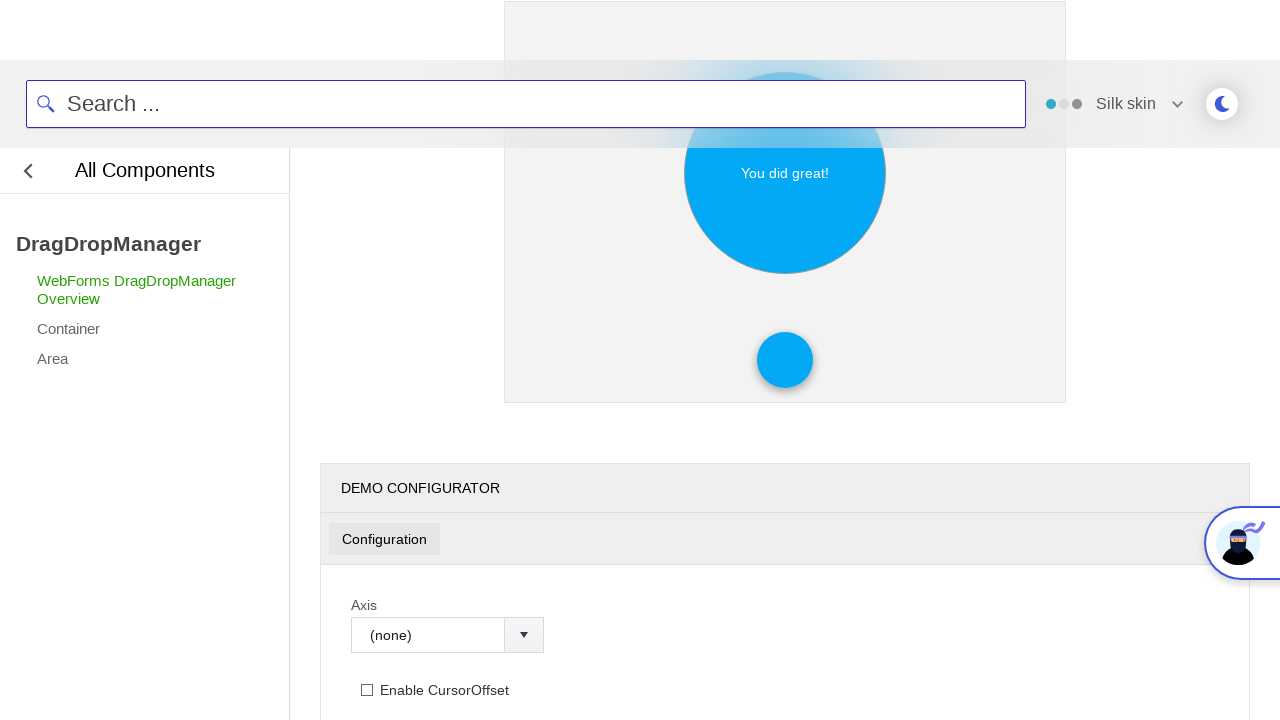